Navigates to the RedBus homepage and waits for the page to load, verifying the site is accessible.

Starting URL: https://www.redbus.in/

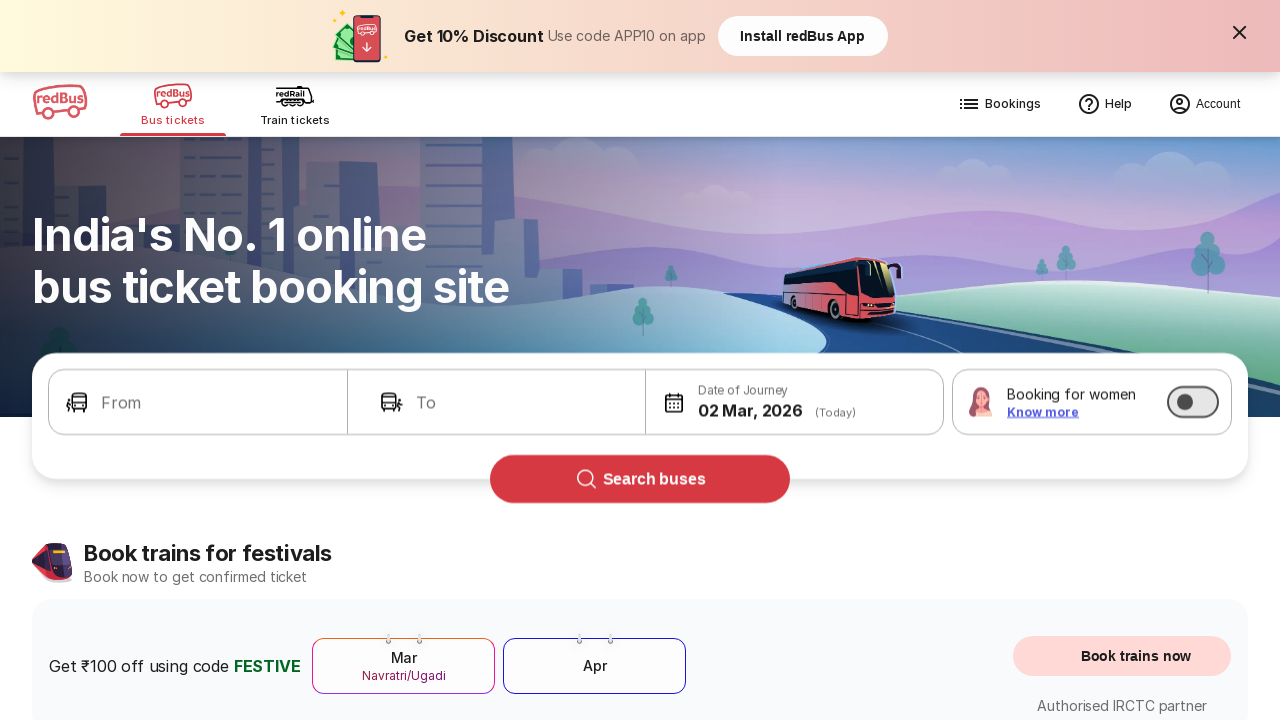

Waited for DOM content to load on RedBus homepage
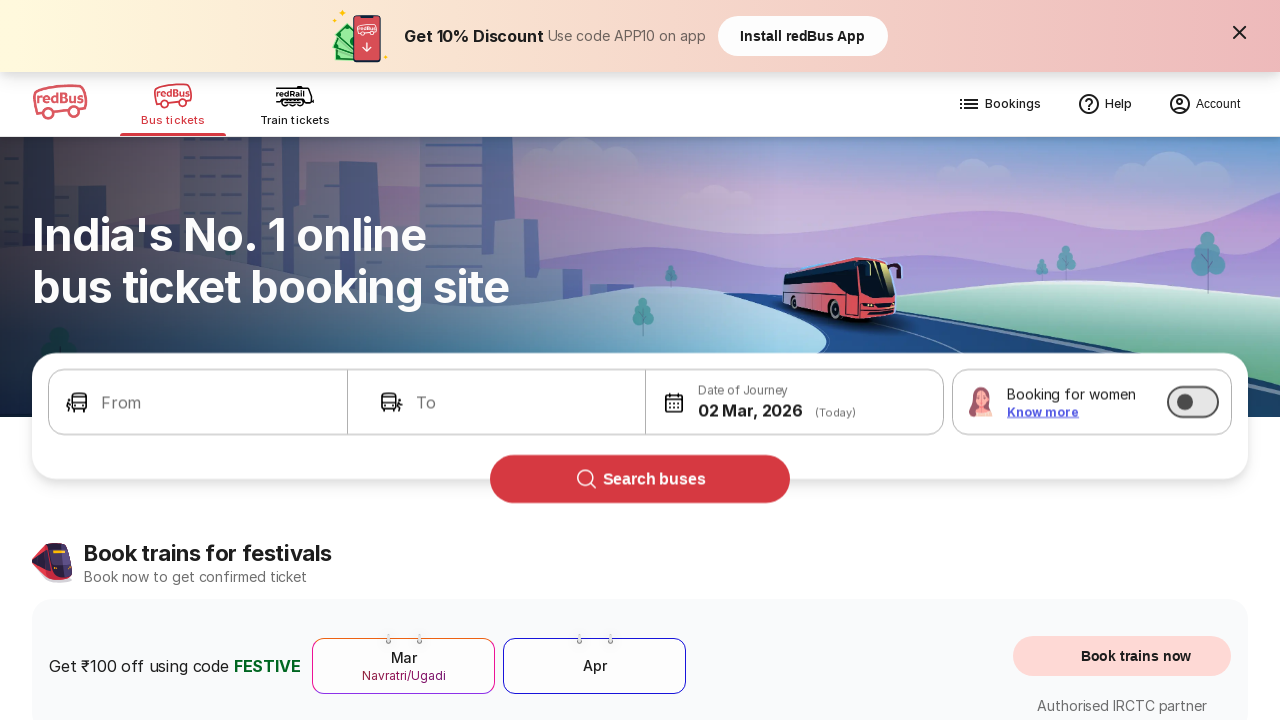

Verified body element is visible on RedBus homepage
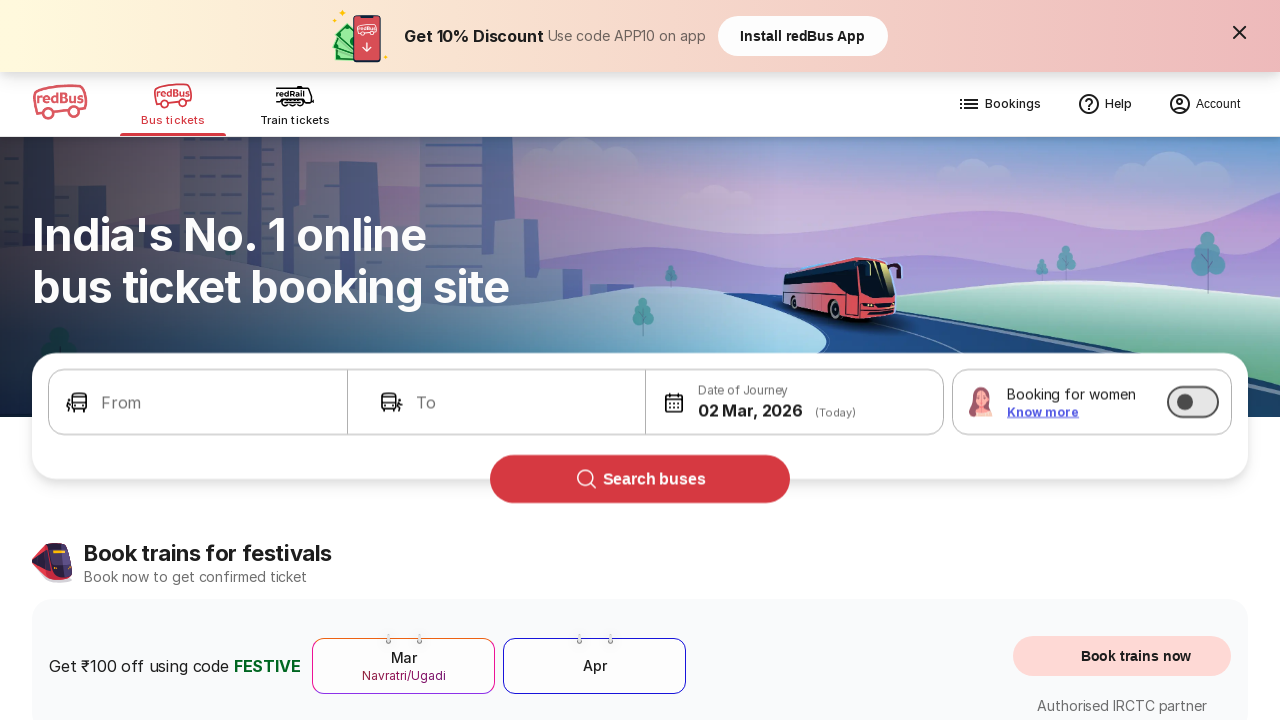

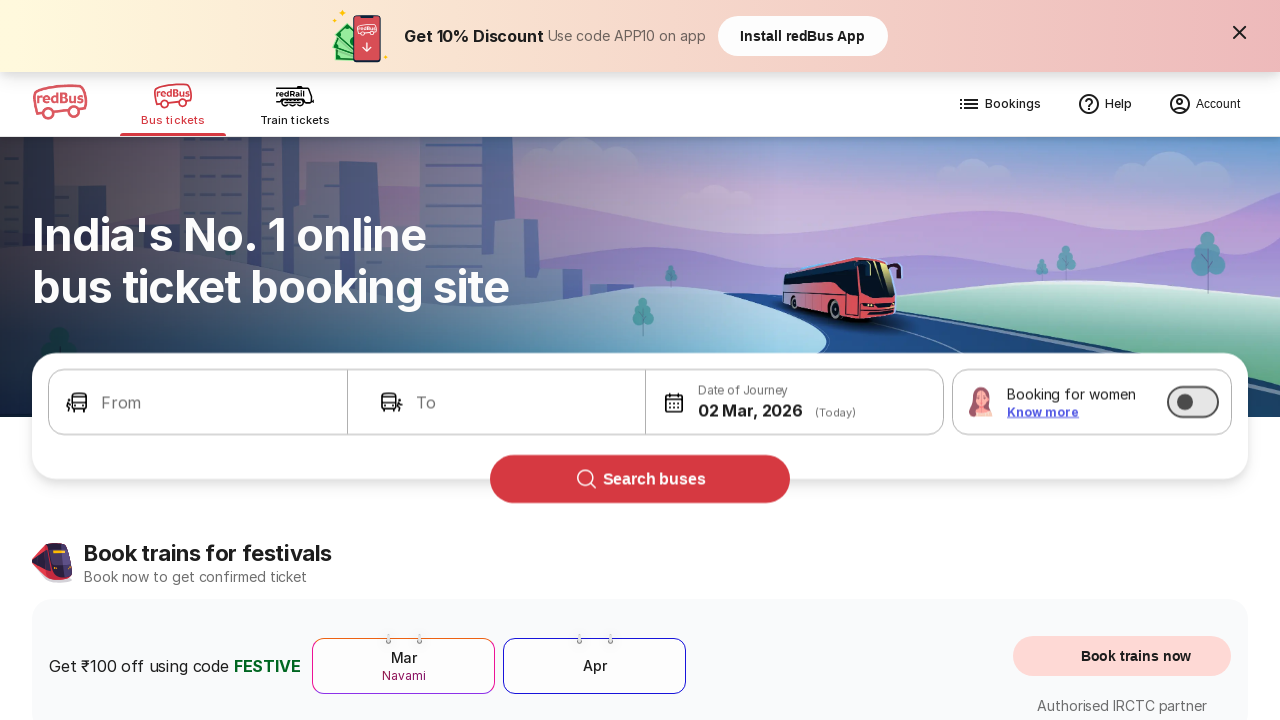